Tests web table sorting by clicking the first column header to sort vegetables alphabetically

Starting URL: https://rahulshettyacademy.com/seleniumPractise/#/offers

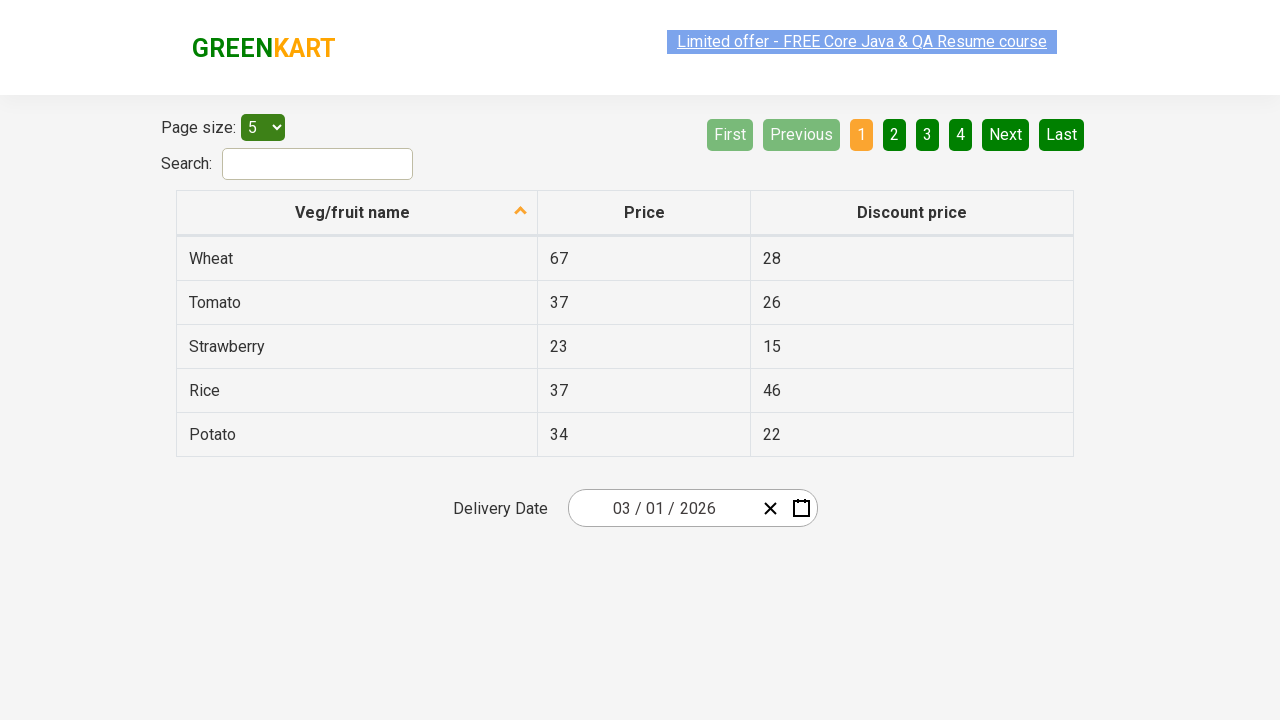

Clicked first column header to sort vegetables alphabetically at (357, 213) on tr th:nth-child(1)
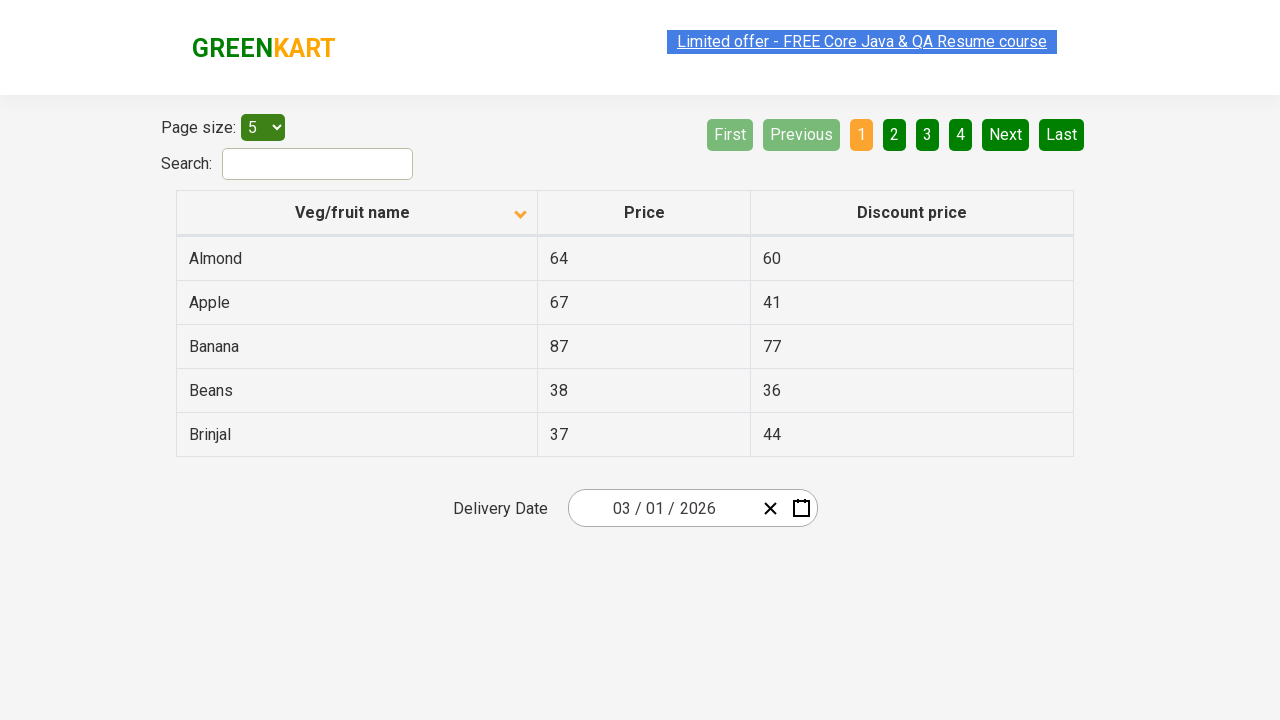

Web table sorted and updated after clicking column header
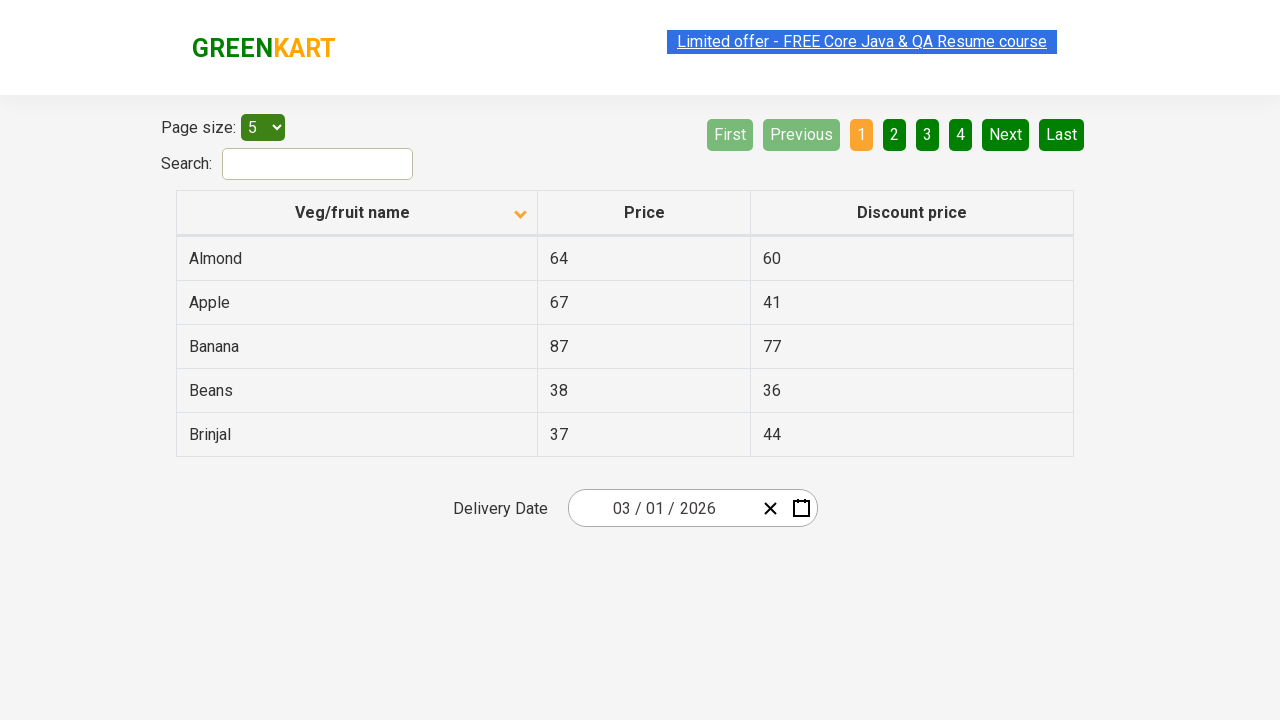

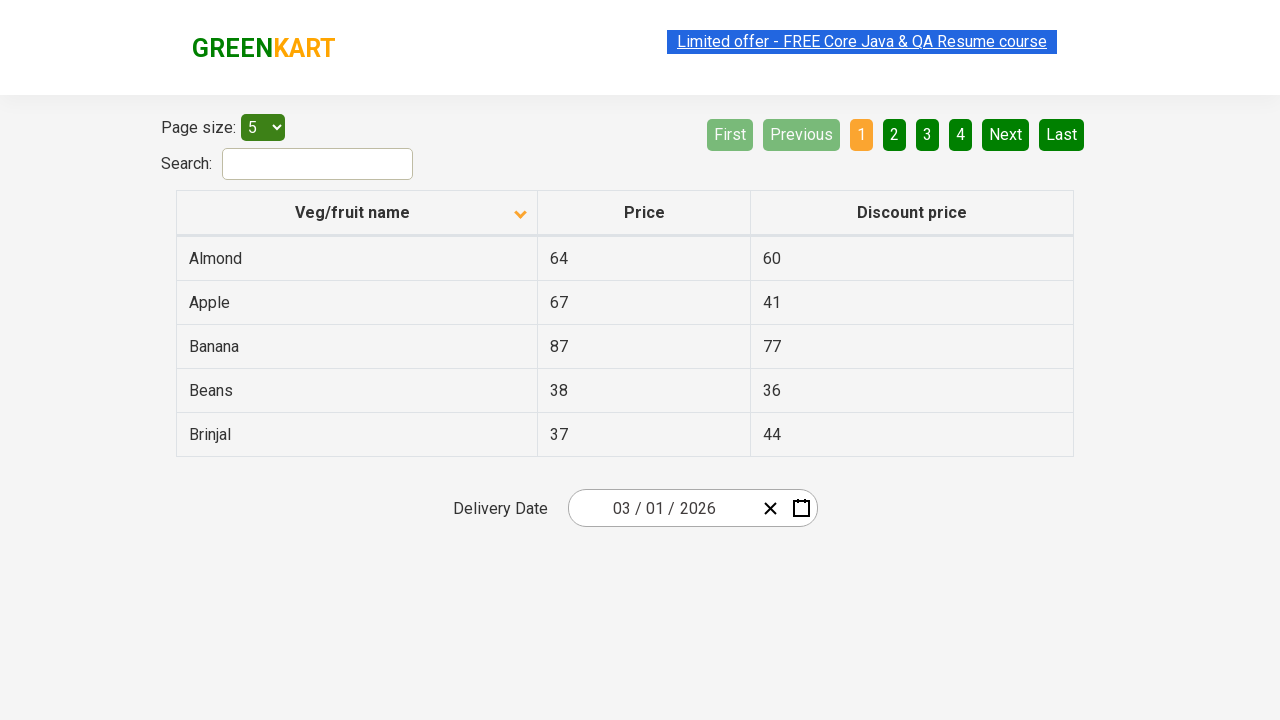